Tests interaction between checkbox, dropdown, and text input by selecting a checkbox, reading its label, selecting the same option in a dropdown, entering it in a text field, and verifying an alert message.

Starting URL: http://qaclickacademy.com/practice.php

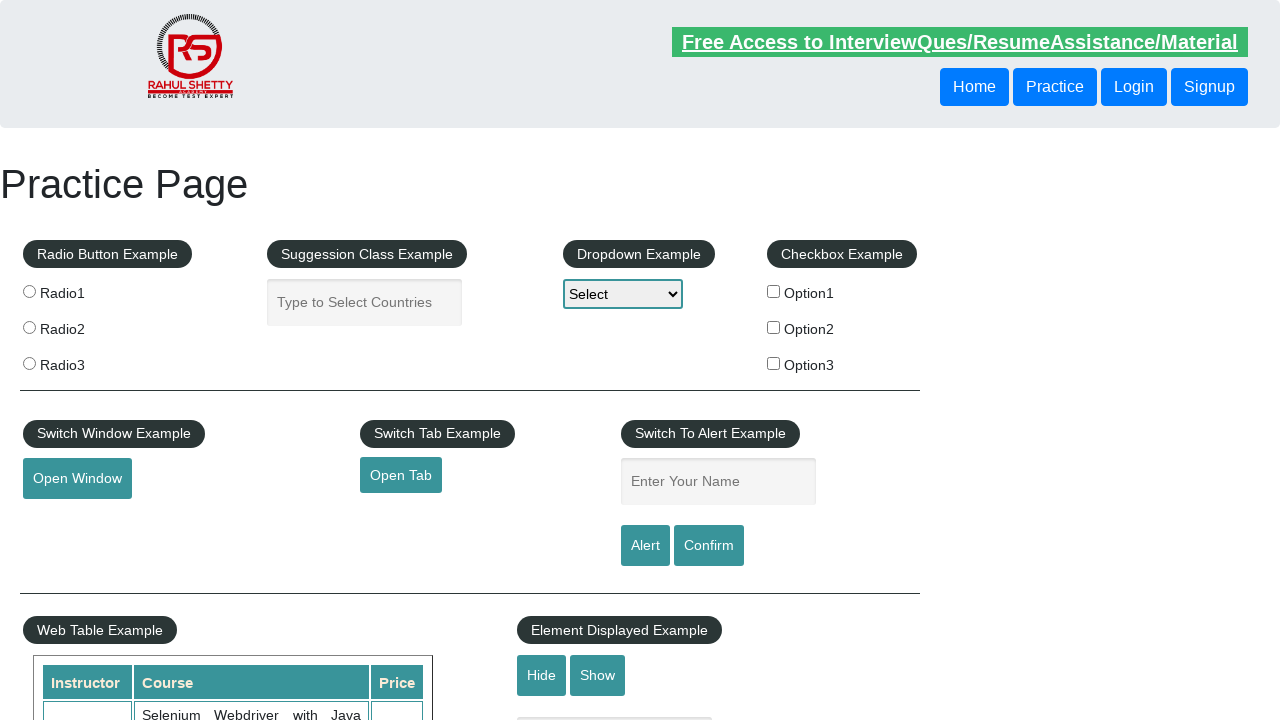

Clicked the second checkbox in the checkbox example section at (774, 327) on xpath=//*[@id='checkbox-example']/fieldset/label[2]/input
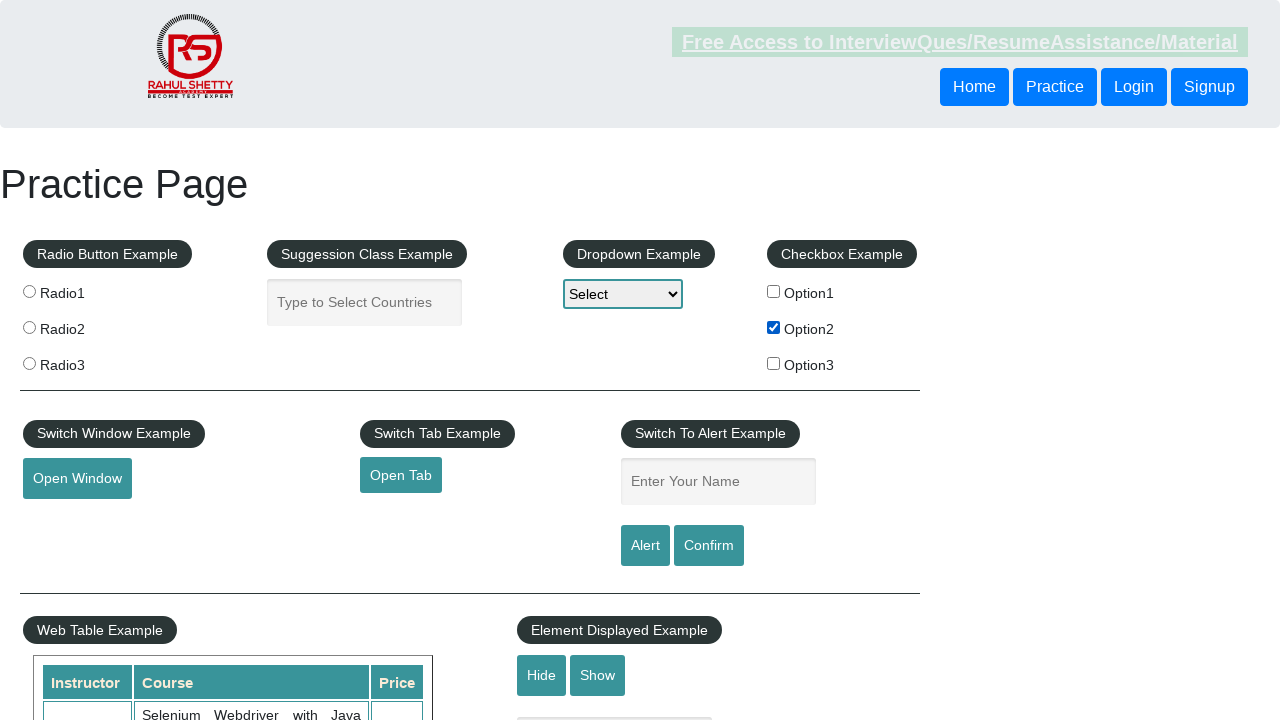

Retrieved checkbox label text: 'Option2'
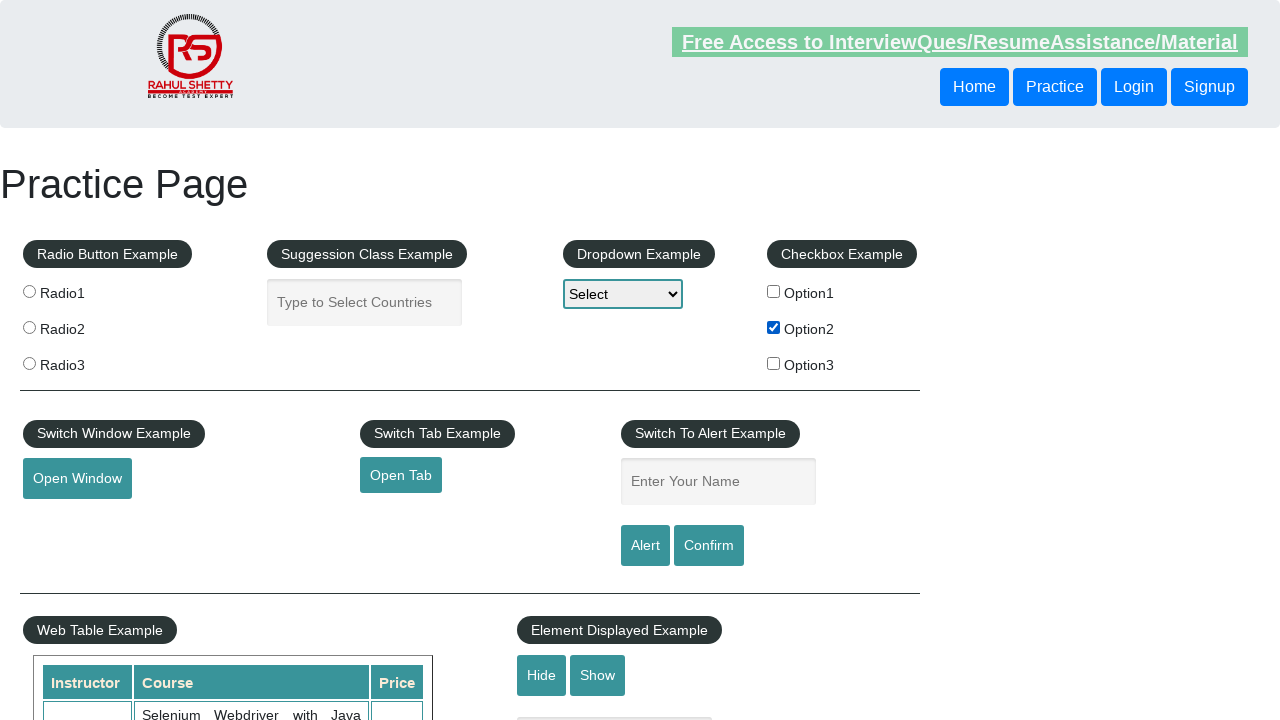

Selected 'Option2' option from dropdown on #dropdown-class-example
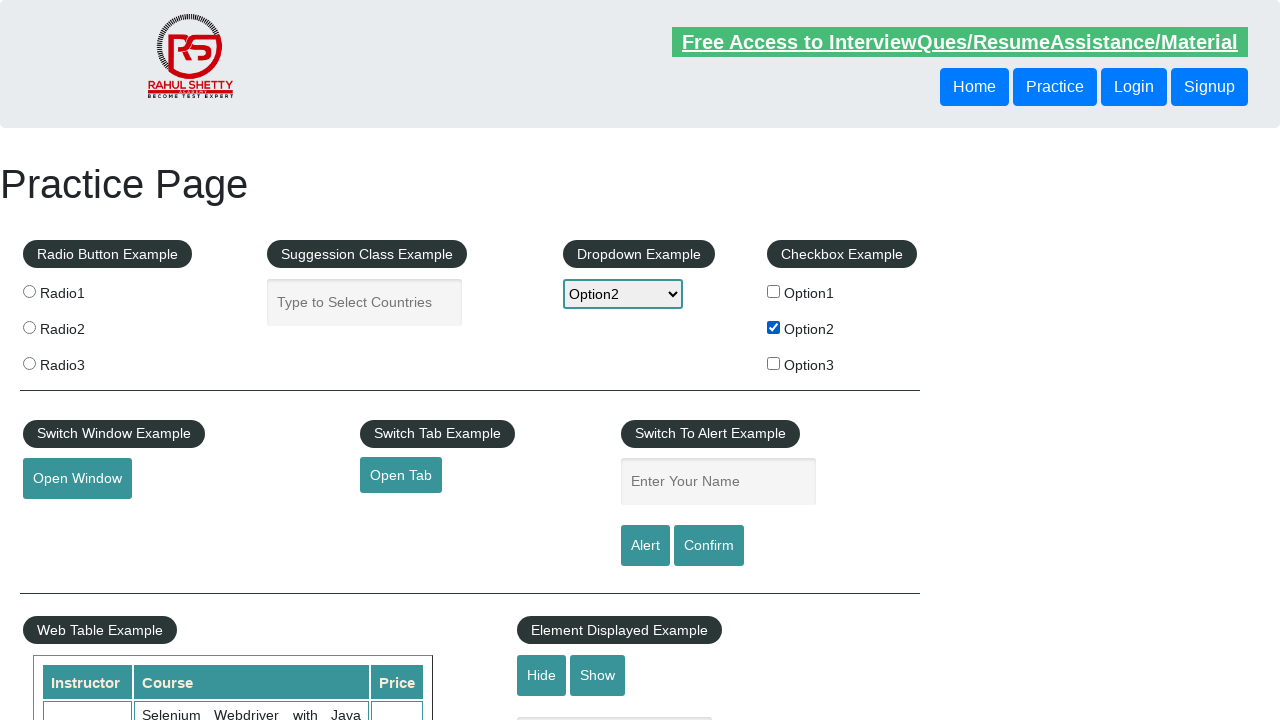

Entered 'Option2' in the name input field on input[name='enter-name']
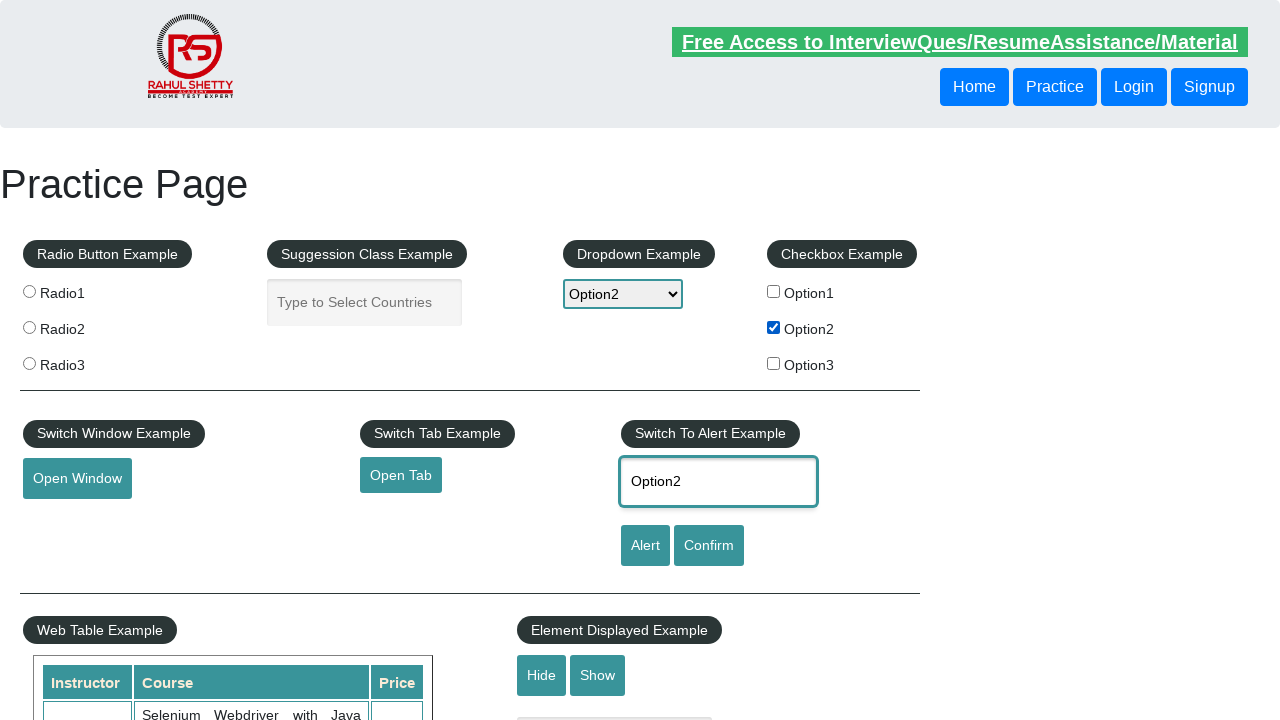

Clicked the alert button at (645, 546) on #alertbtn
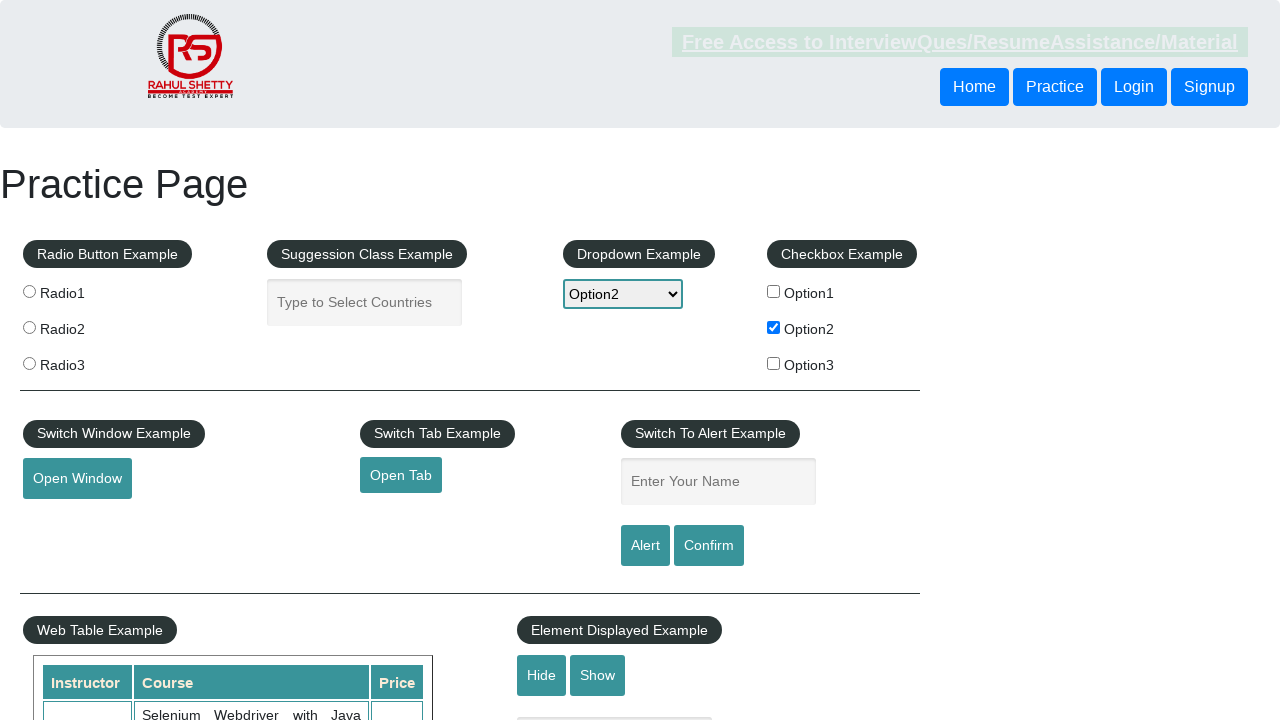

Set up dialog handler to accept alerts
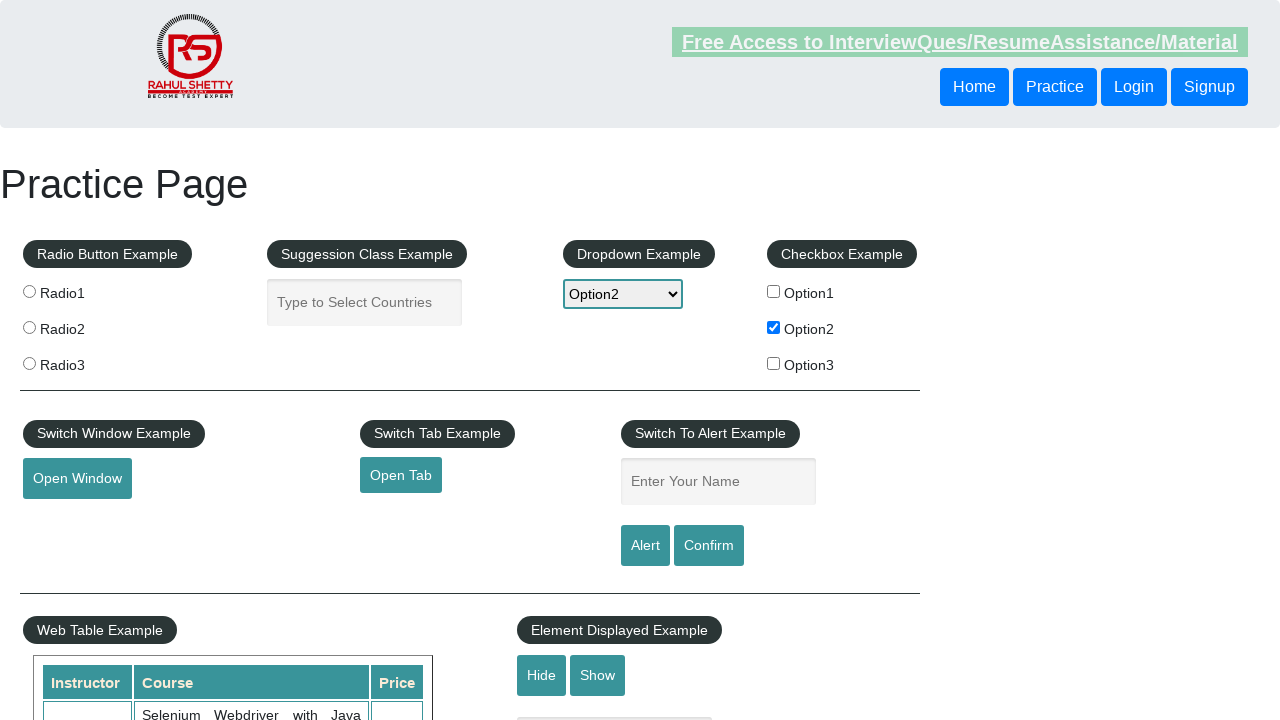

Waited 1 second for alert to appear and be handled
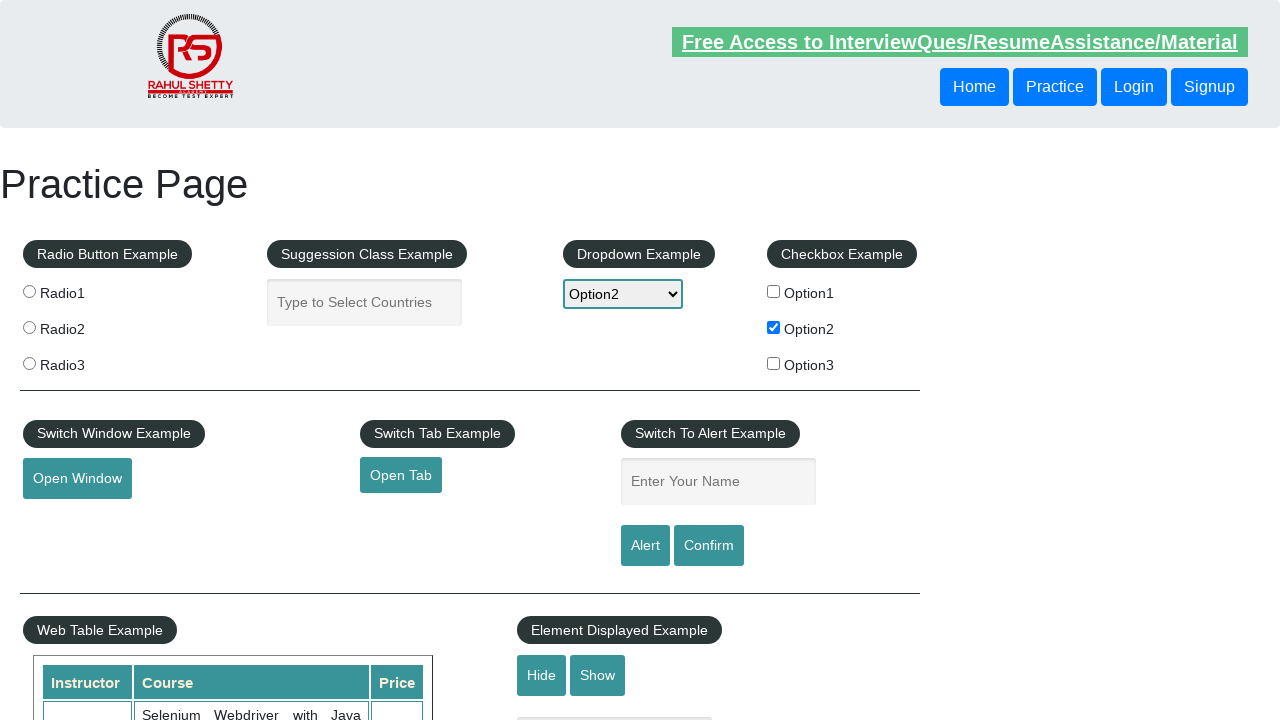

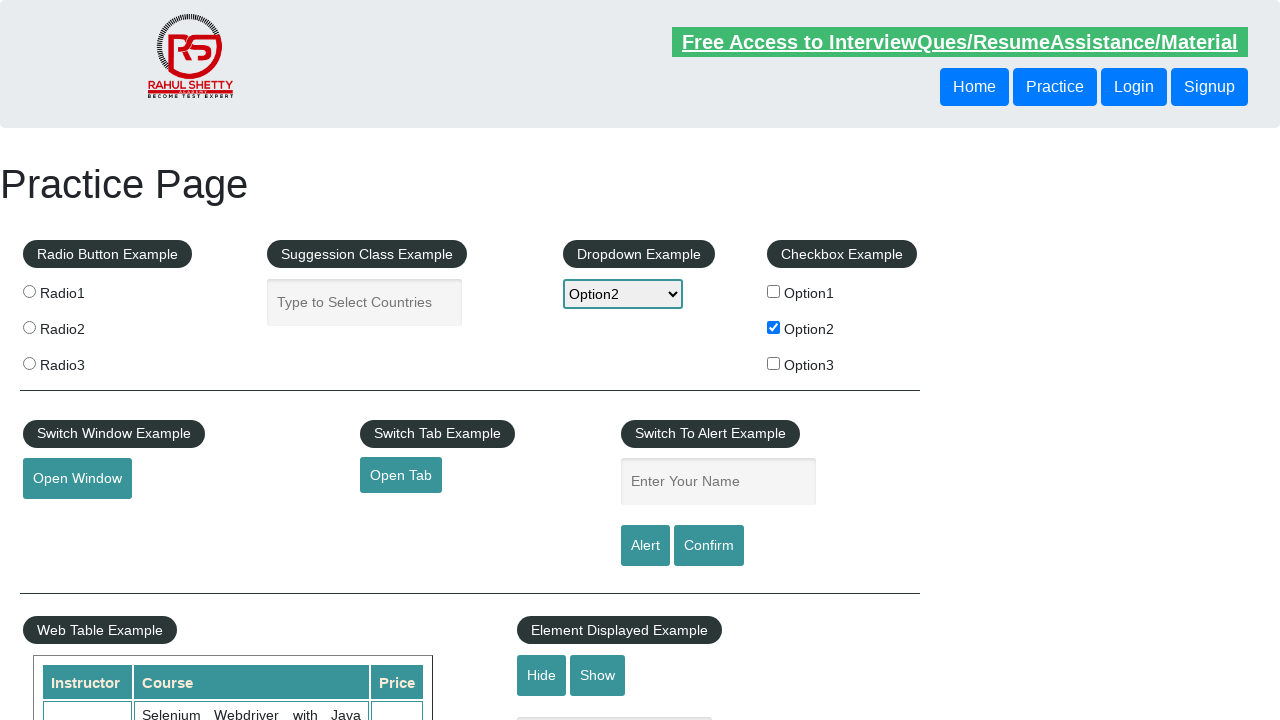